Tests JavaScript prompt alert functionality by clicking a button to trigger a prompt dialog, entering text into the prompt, accepting it, and verifying the result text is displayed.

Starting URL: https://www.w3schools.com/js/tryit.asp?filename=tryjs_prompt

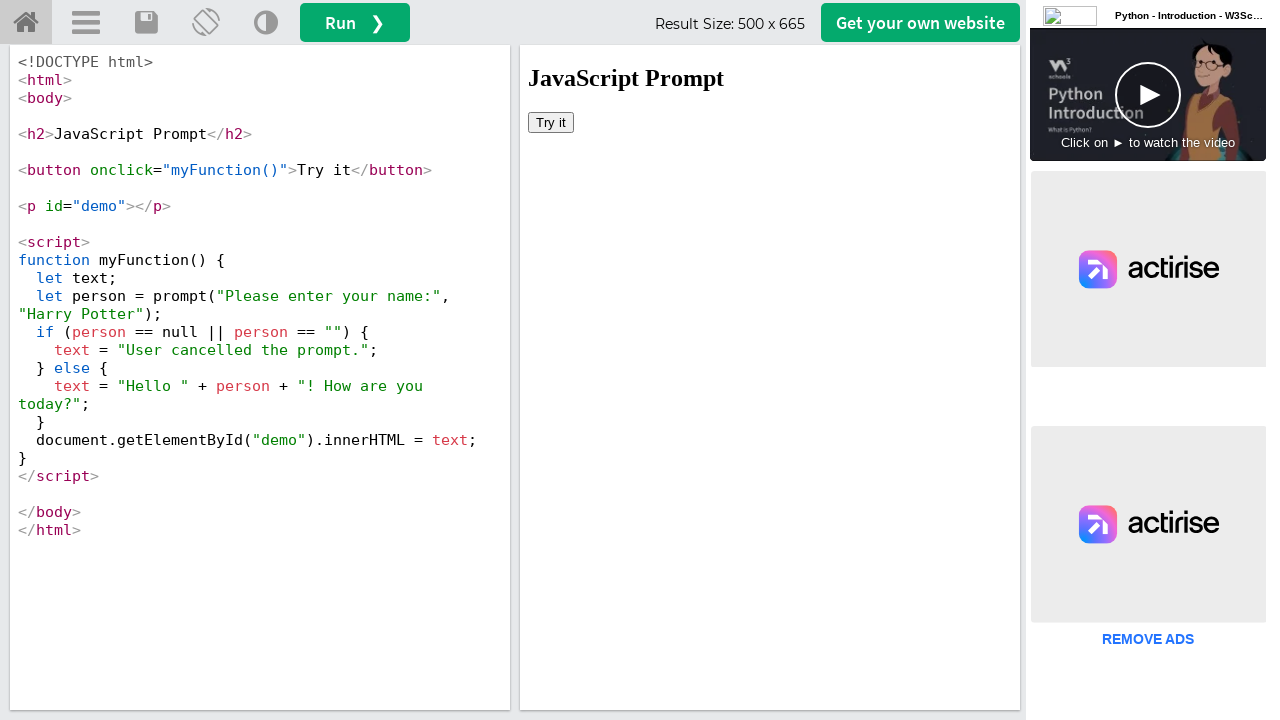

Located iframe with ID 'iframeResult' for demo content
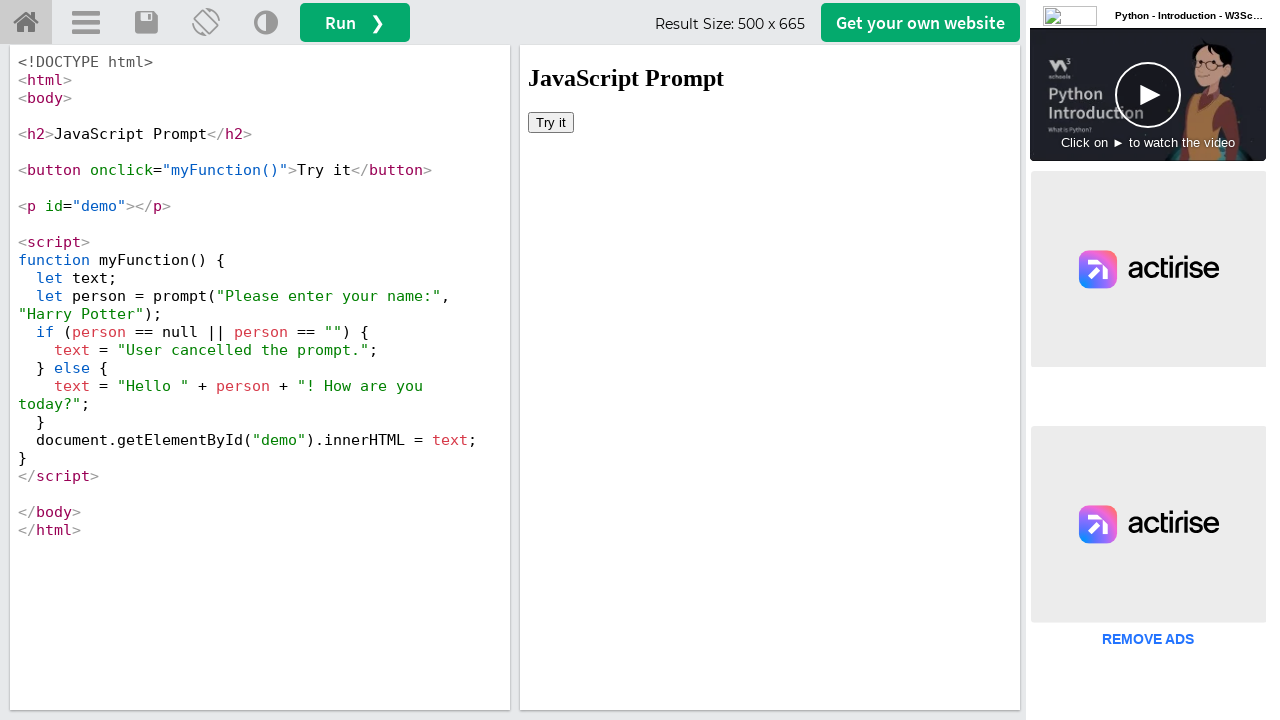

Registered dialog handler to accept prompt with 'welcome' text
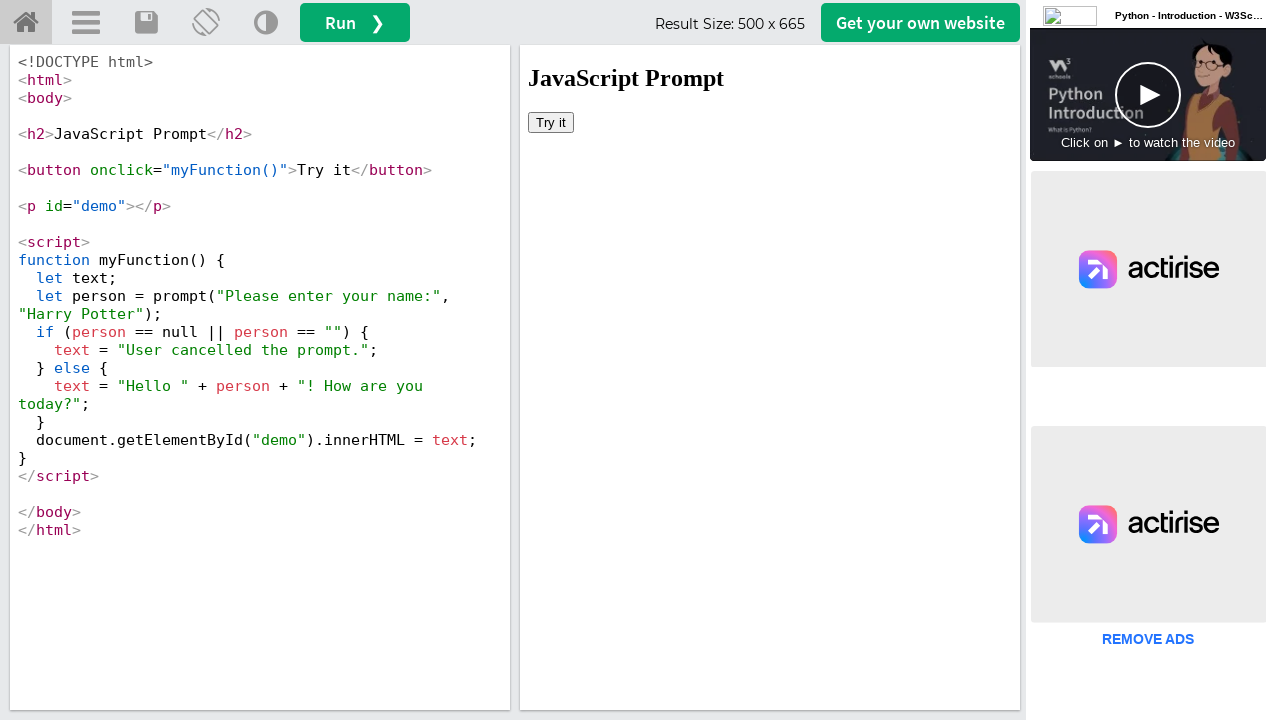

Clicked button to trigger prompt alert dialog at (551, 122) on #iframeResult >> internal:control=enter-frame >> body button >> nth=0
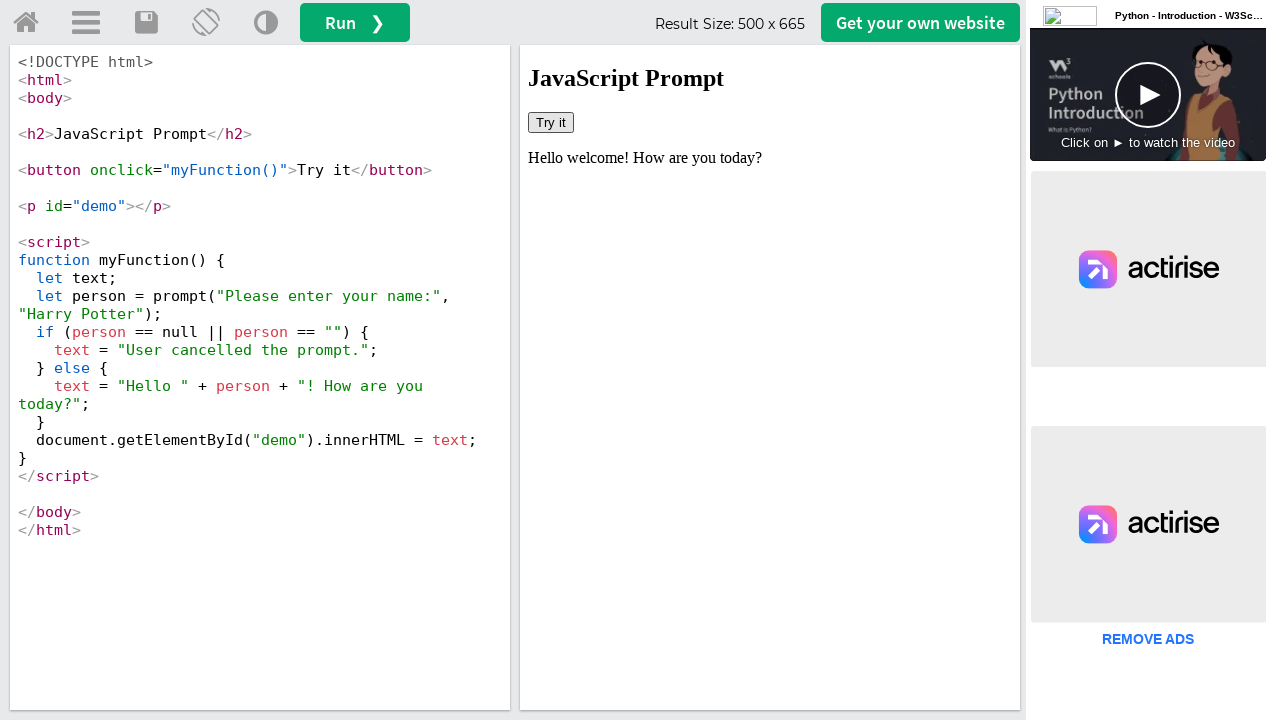

Retrieved result text from #demo element after accepting prompt
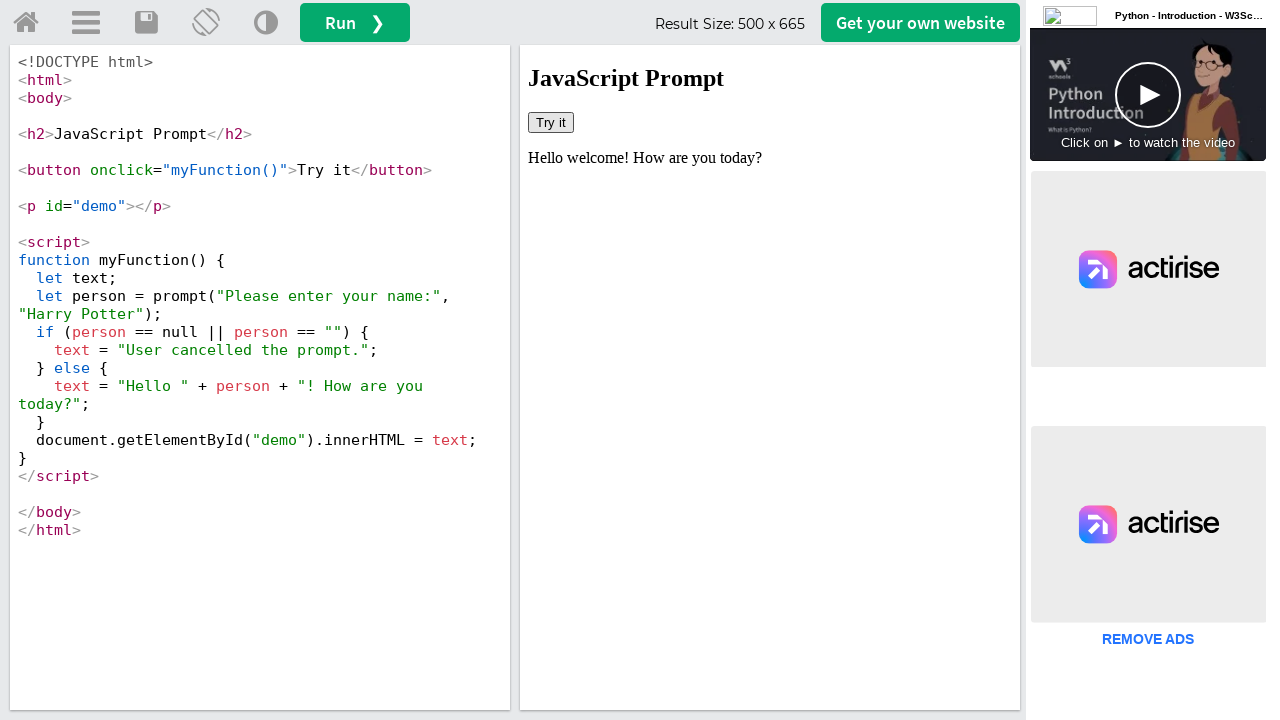

Printed result text to console
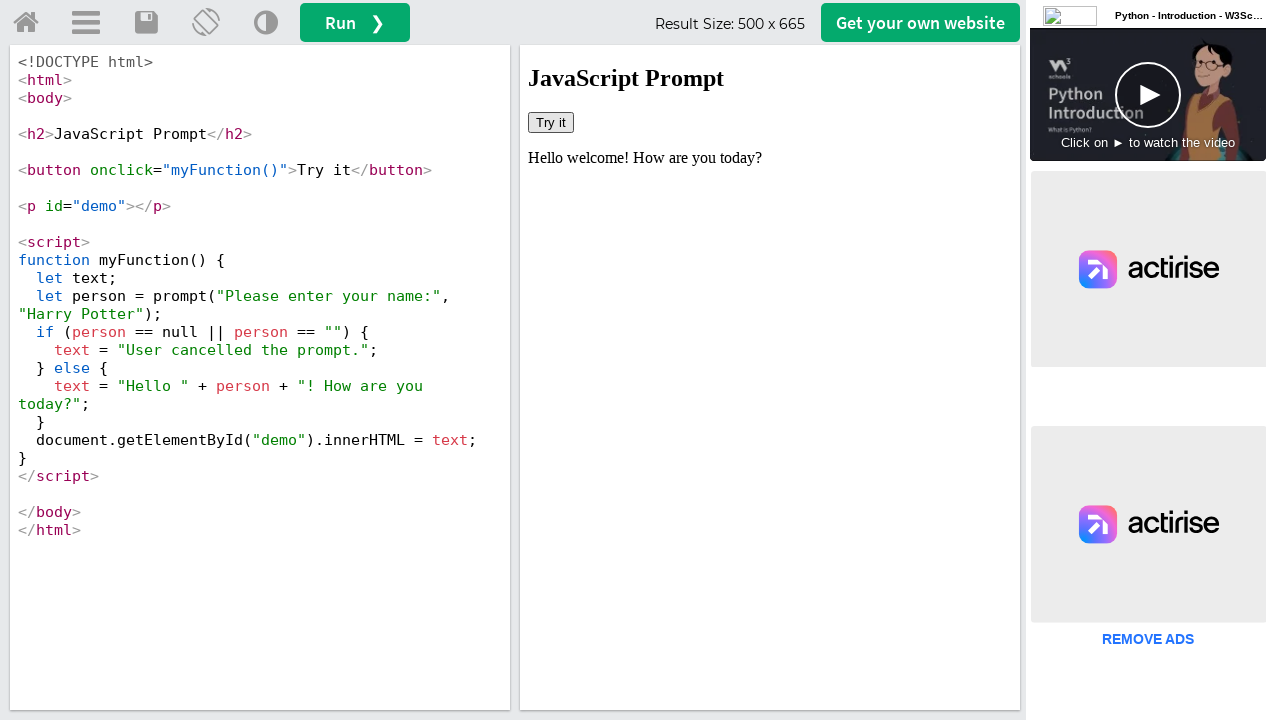

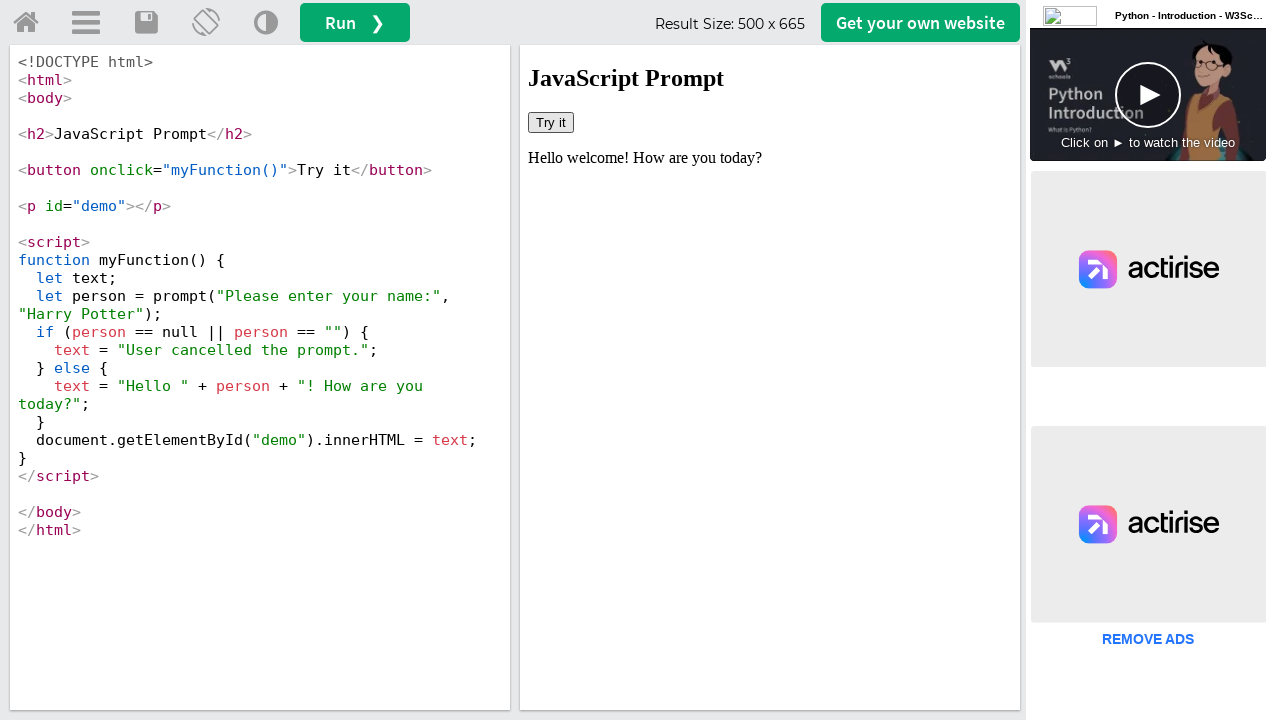